Tests broken images page by navigating to the broken images section and checking for broken image elements

Starting URL: http://the-internet.herokuapp.com/

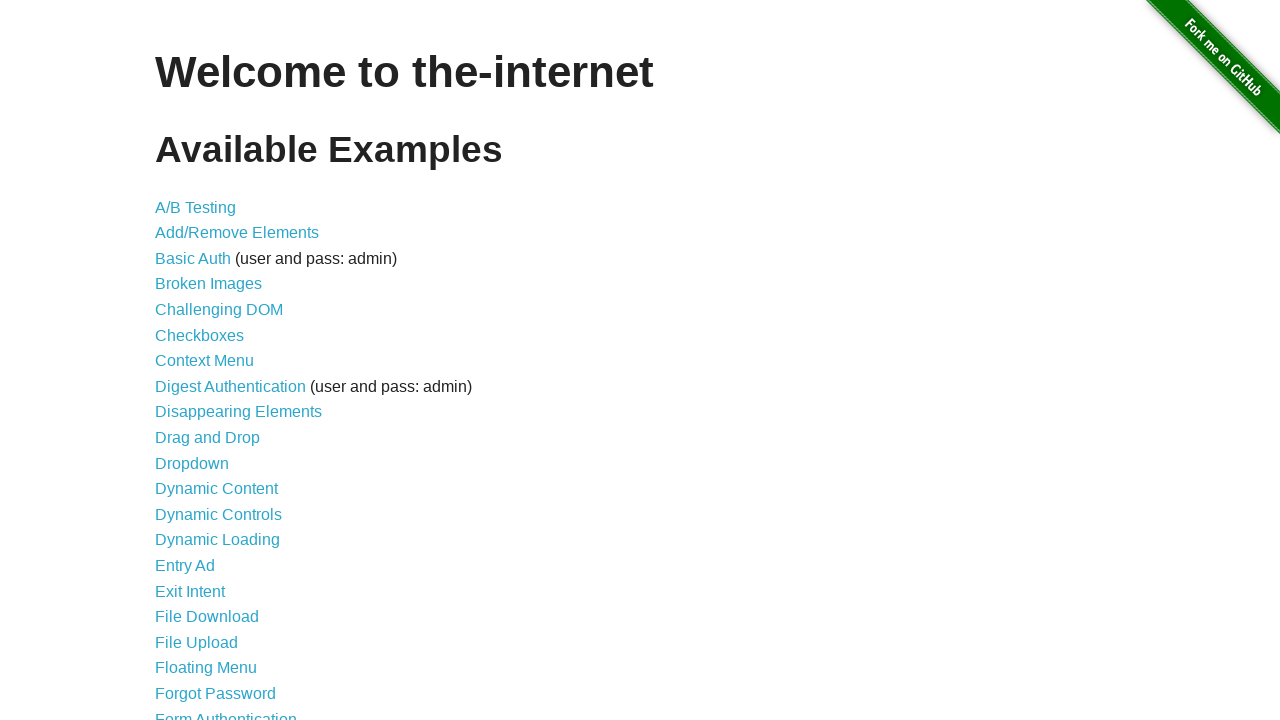

Clicked on Broken Images link at (208, 284) on text=Broken Images
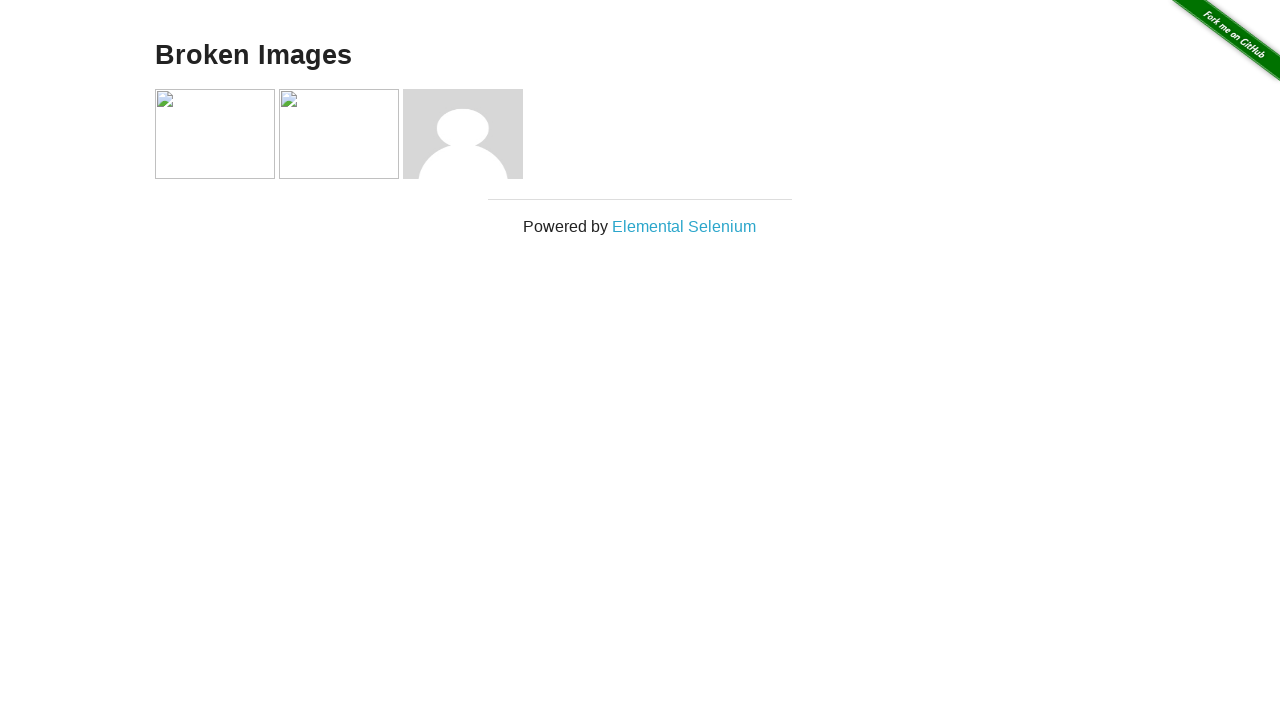

Broken images page loaded with image elements present
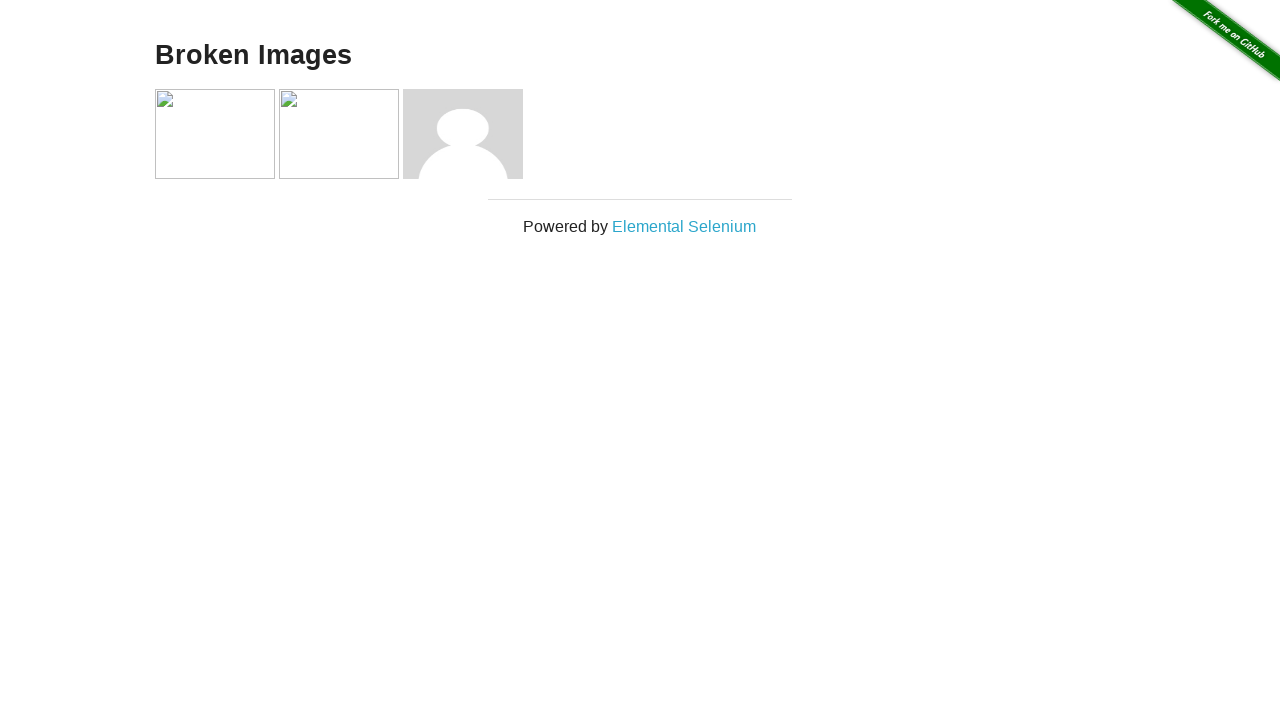

Retrieved all image elements from the page
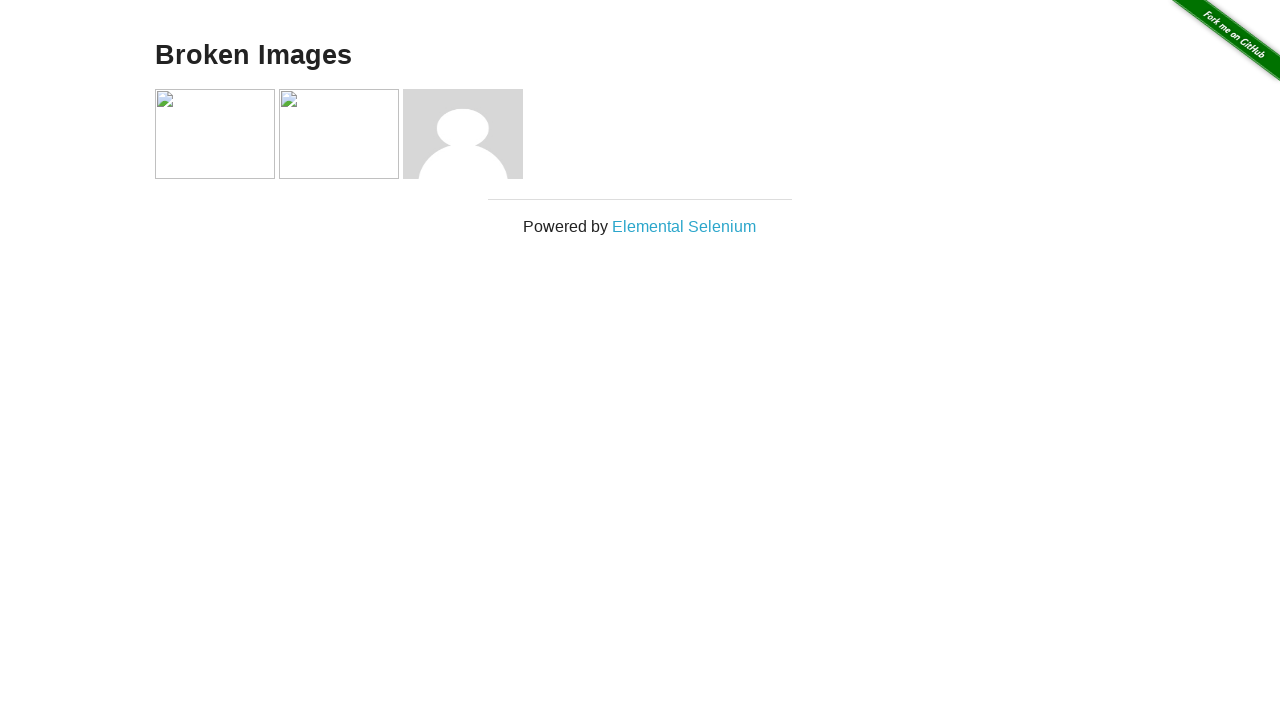

Checked visibility status of an image element
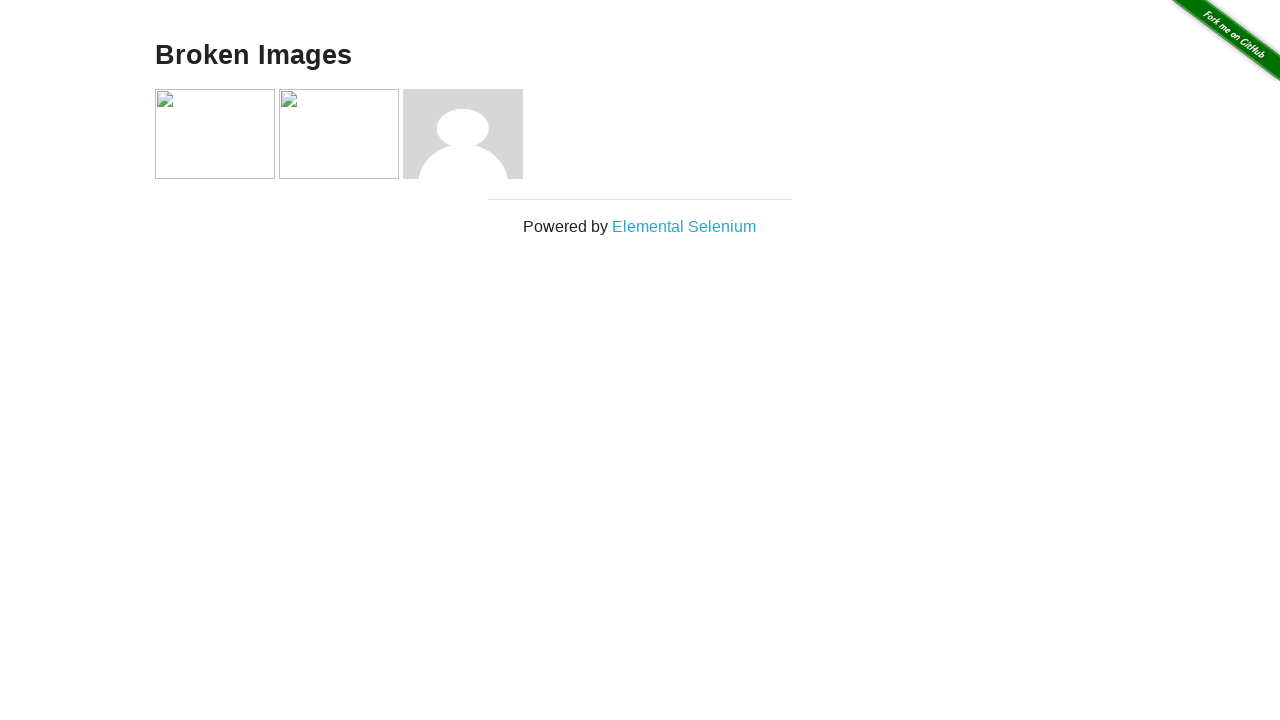

Checked visibility status of an image element
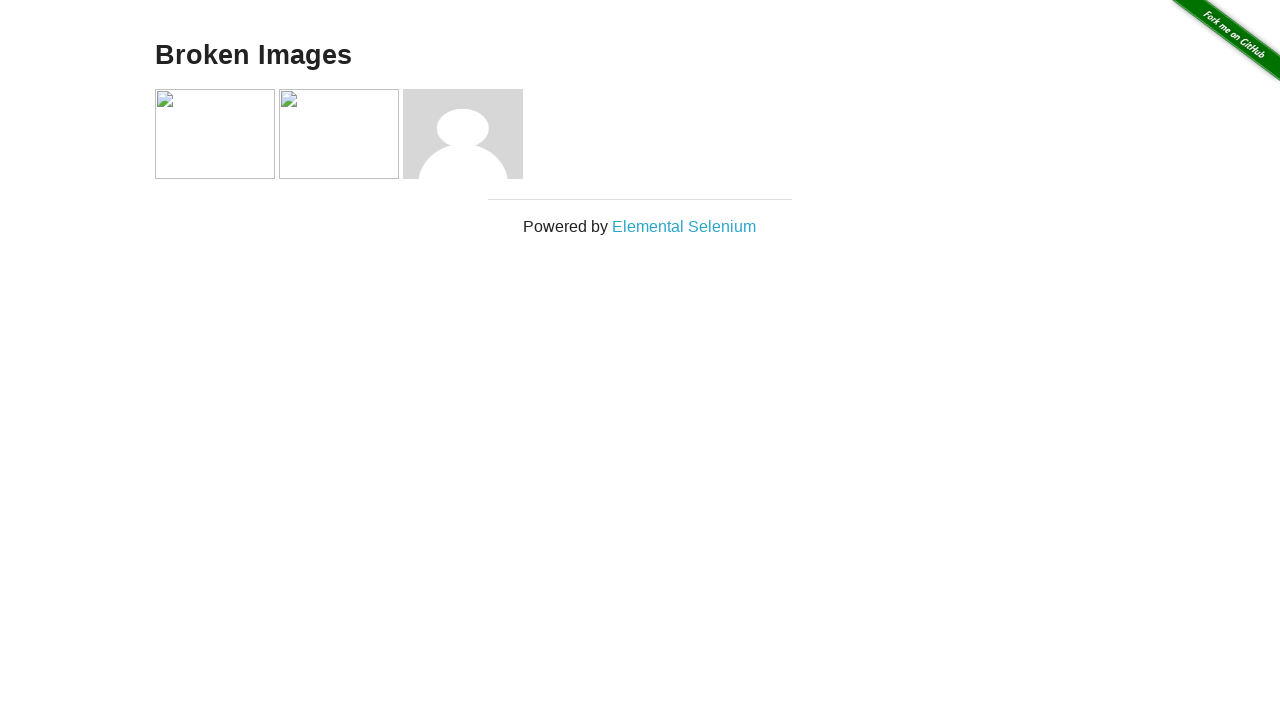

Checked visibility status of an image element
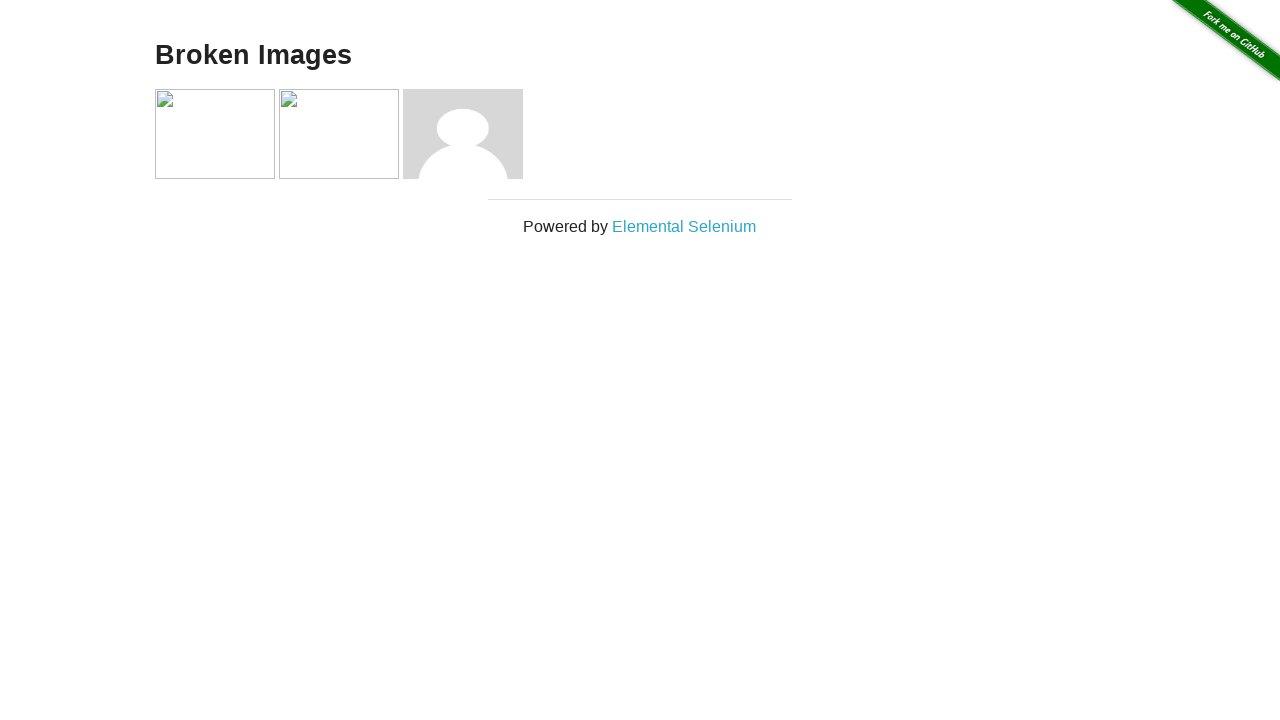

Checked visibility status of an image element
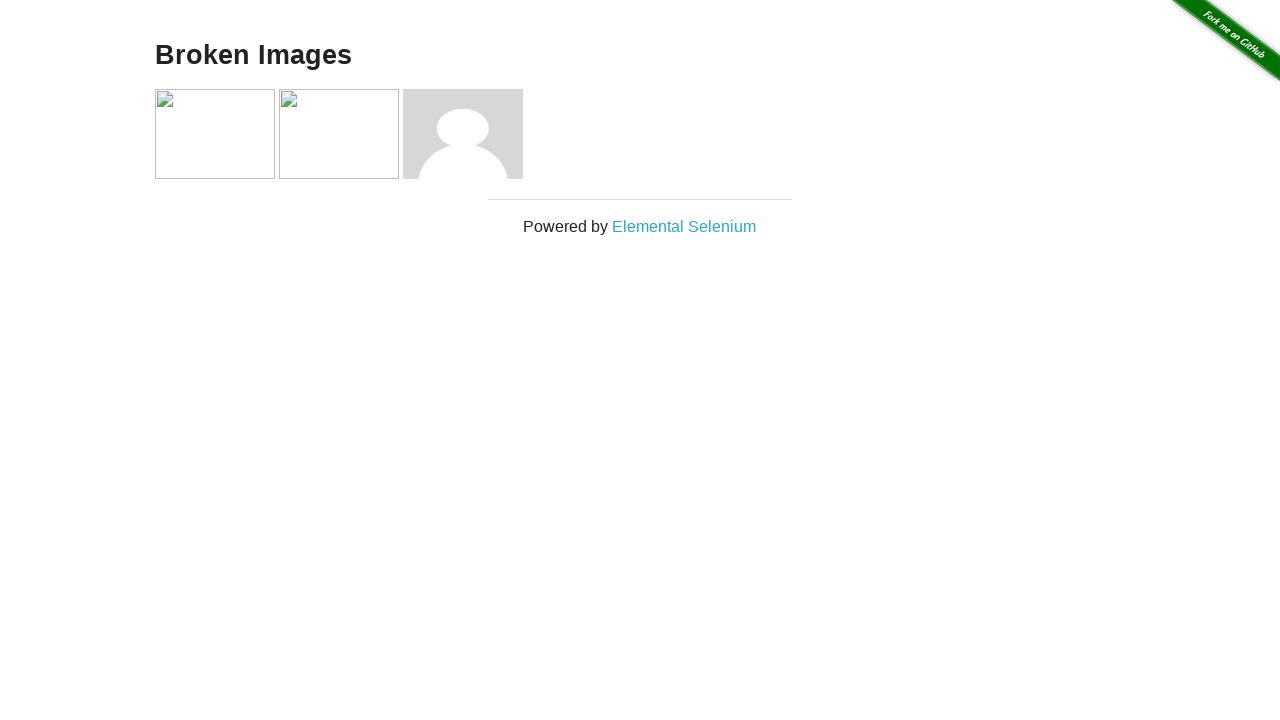

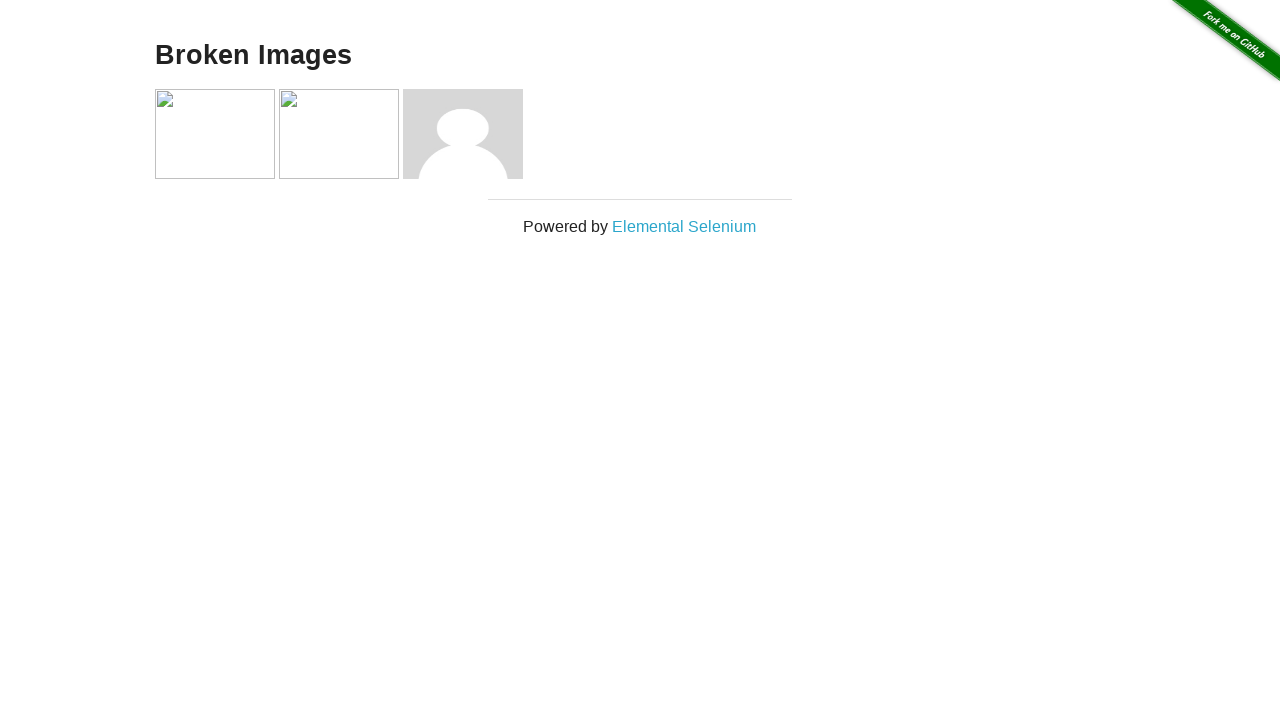